Tests opening a new browser tab by clicking the new tab button and verifying the new tab content

Starting URL: https://formy-project.herokuapp.com/switch-window

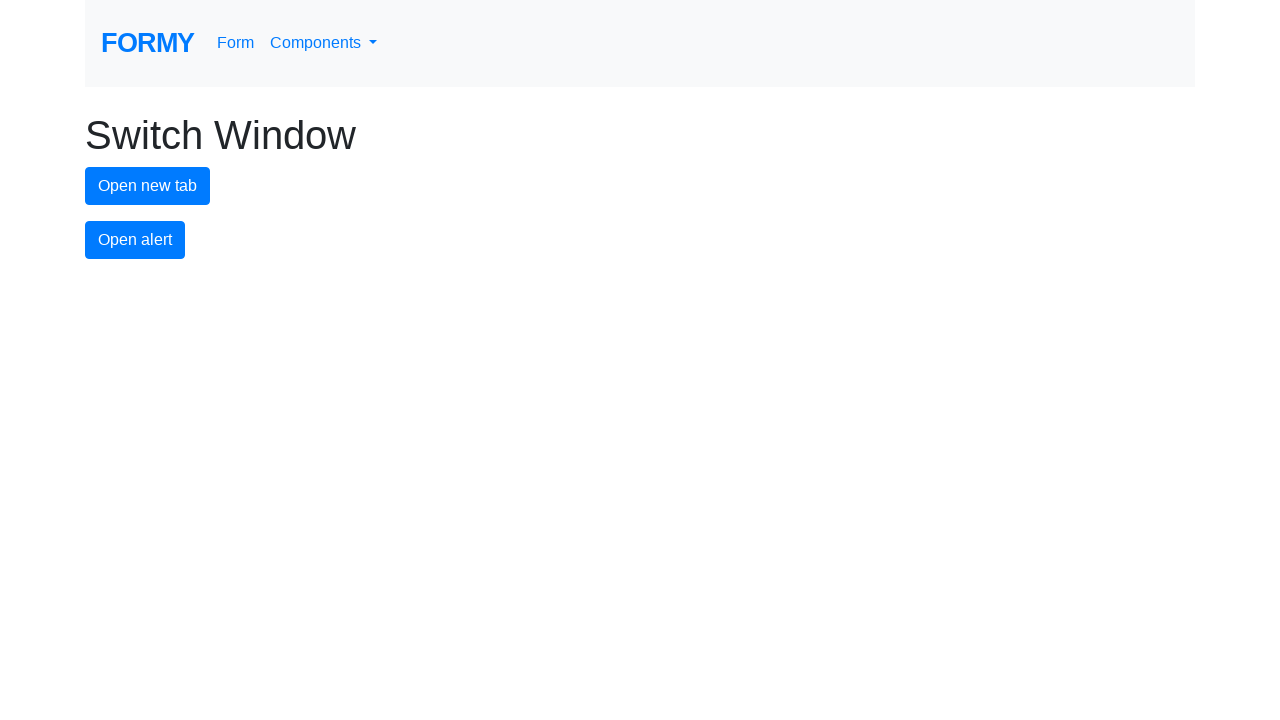

Clicked new tab button at (148, 186) on #new-tab-button
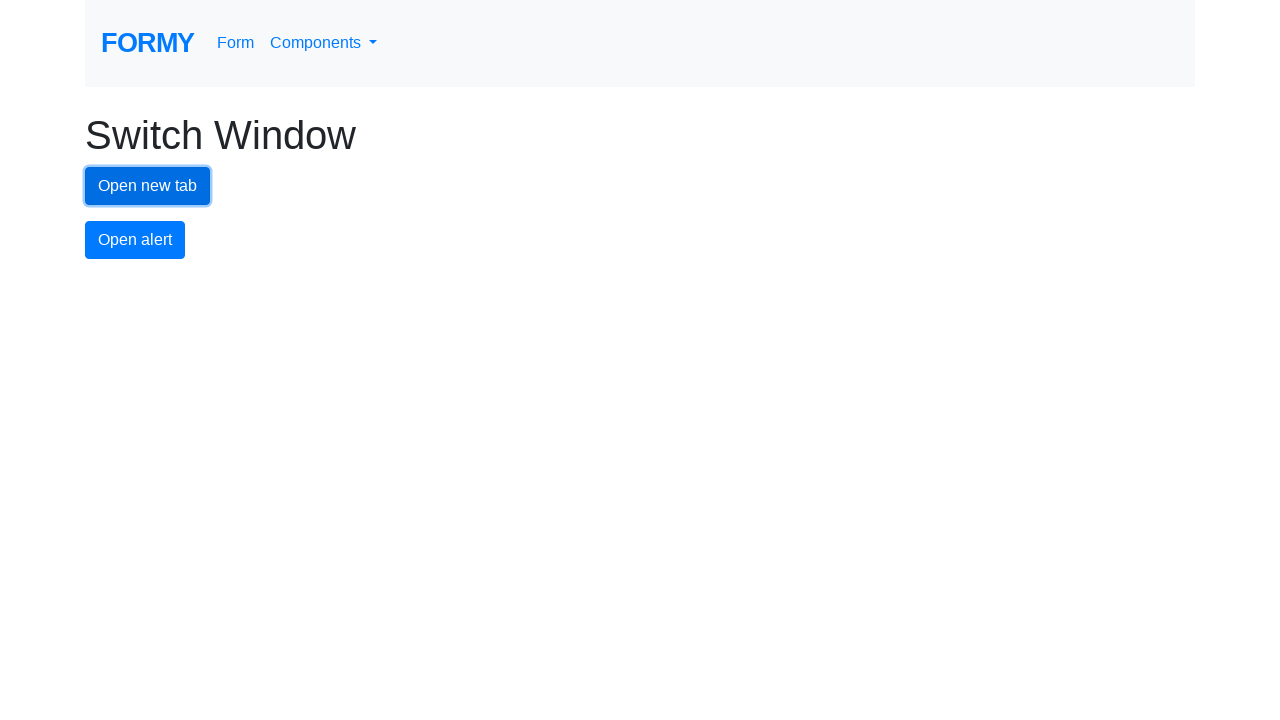

Clicked new tab button and intercepted new page at (148, 186) on #new-tab-button
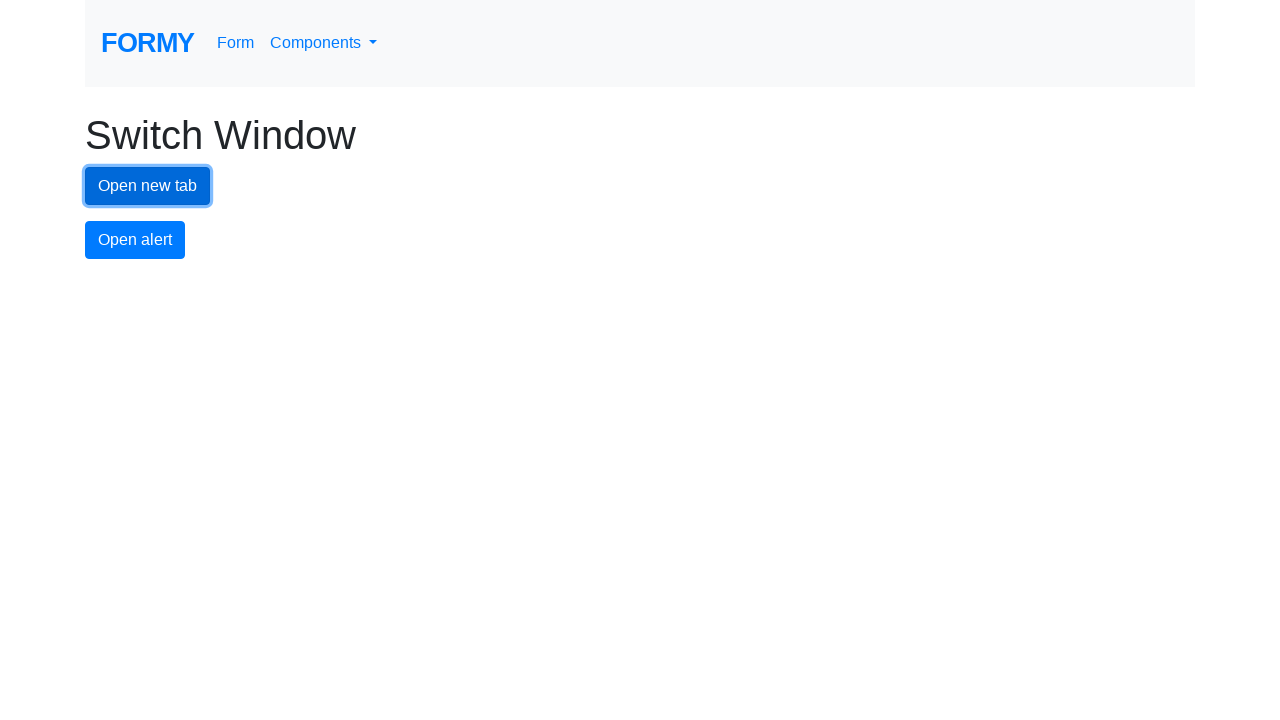

Captured reference to new page
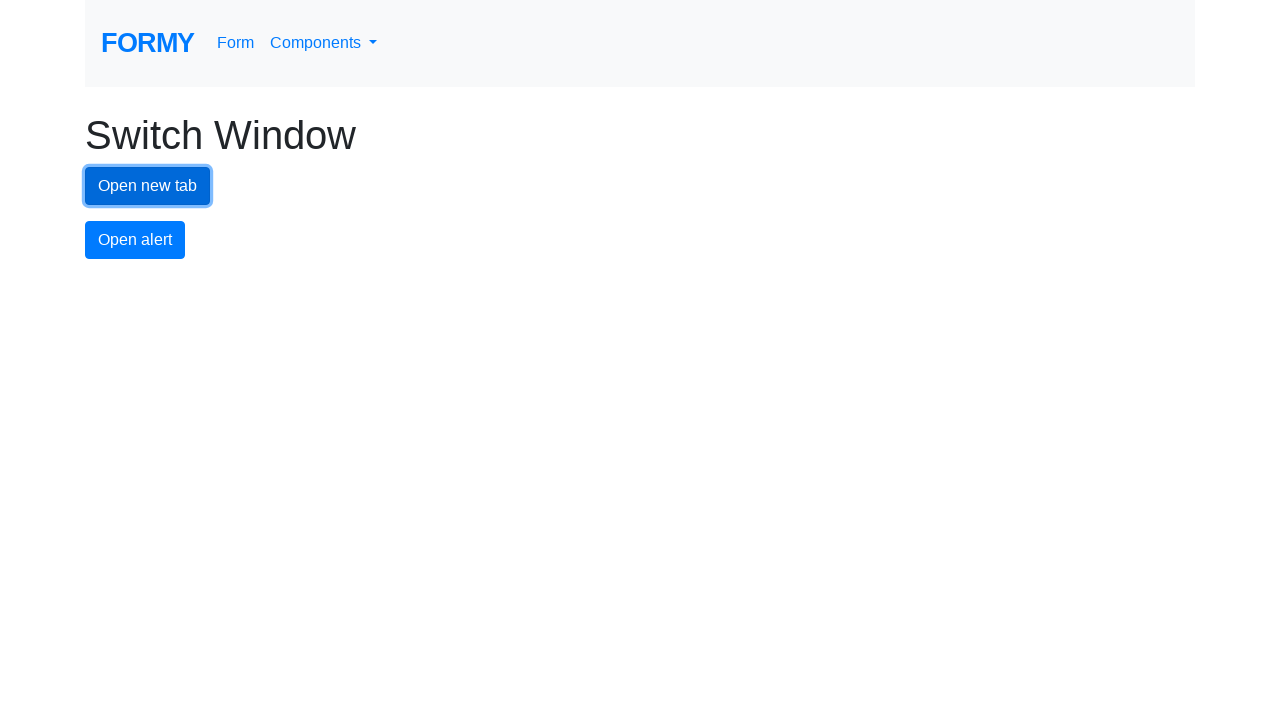

New page finished loading
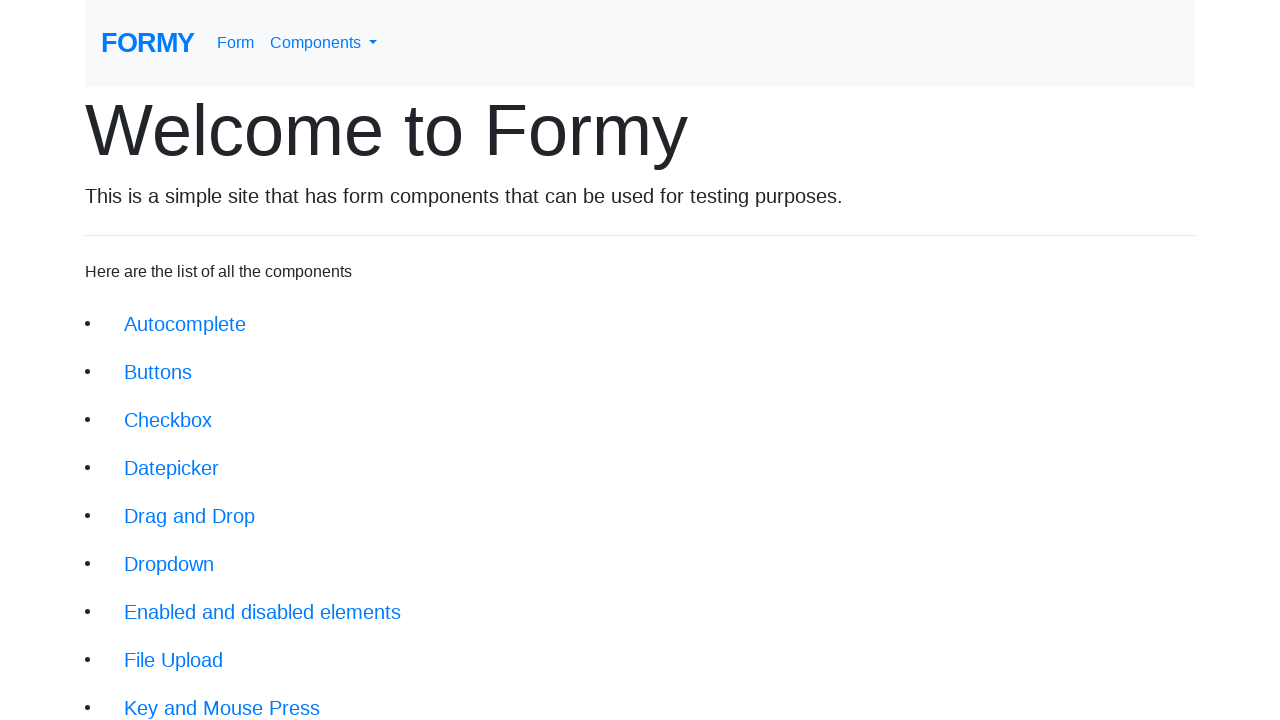

Verified h1.display-3 heading element exists on new page
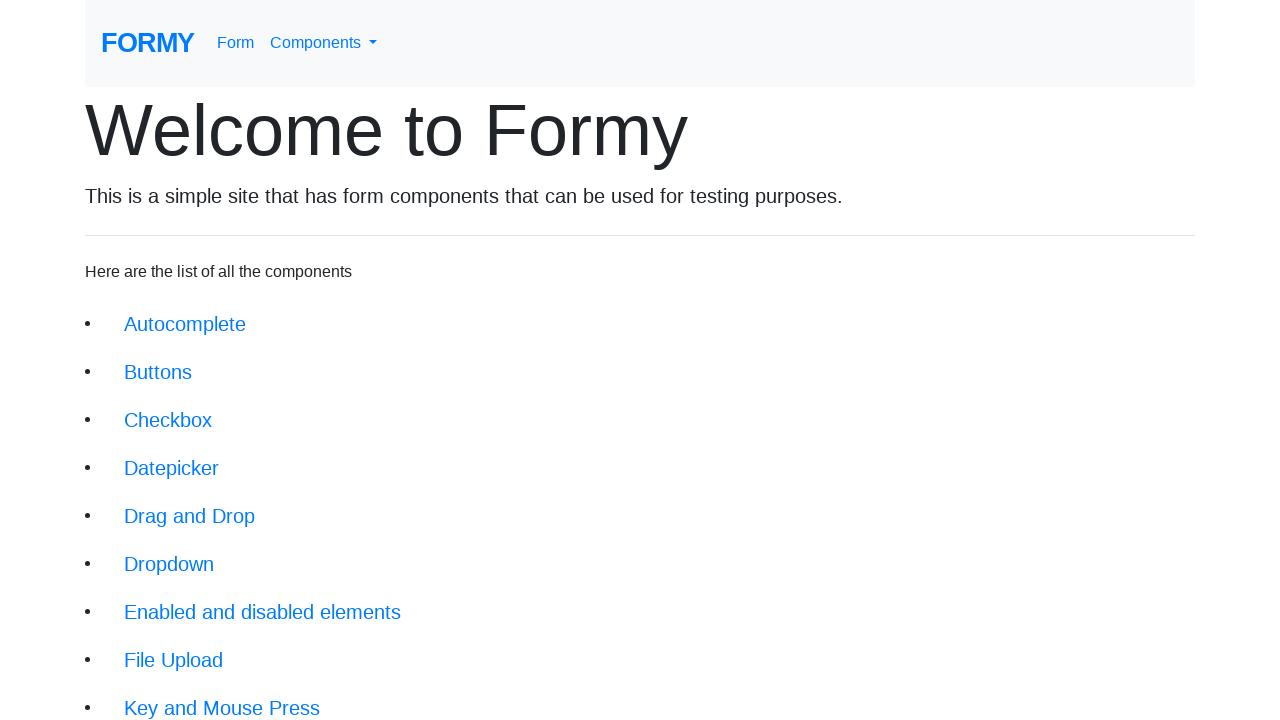

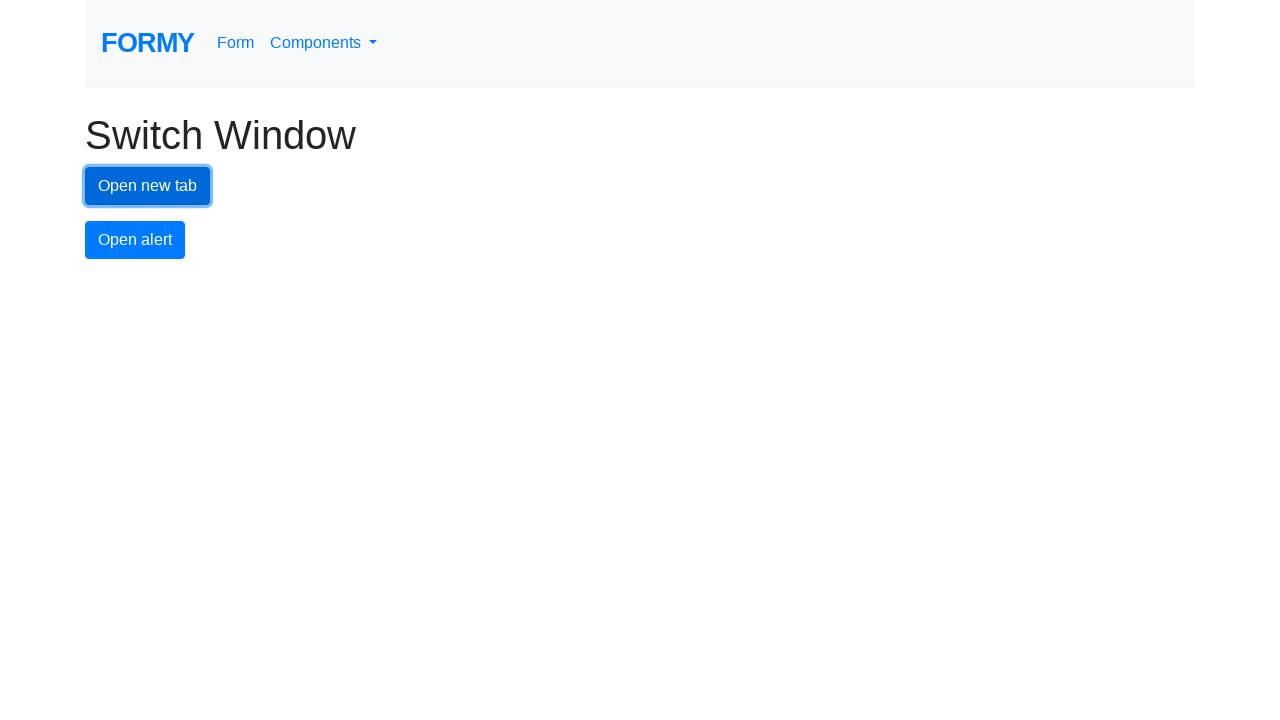